Tests the 'Click Me' button on the DemoQA buttons page by clicking it and verifying the dynamic click message appears.

Starting URL: https://demoqa.com/elements

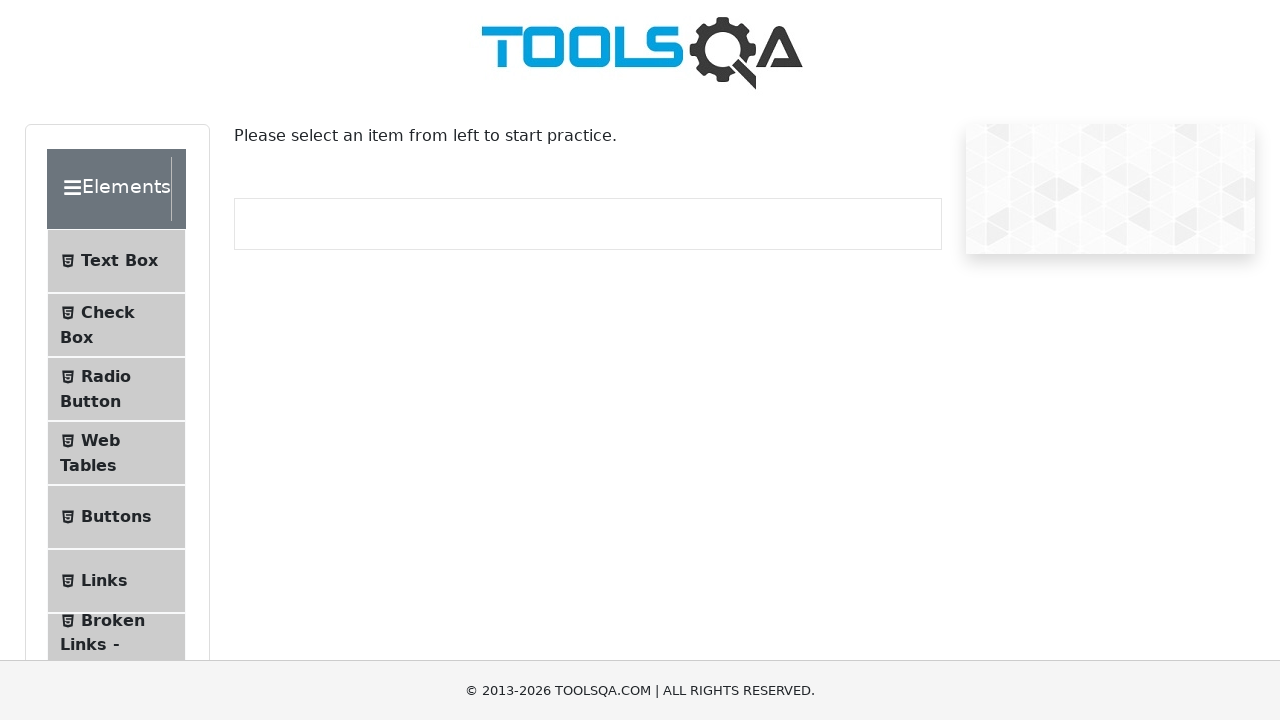

Clicked Buttons menu item at (116, 517) on li:has-text('Buttons')
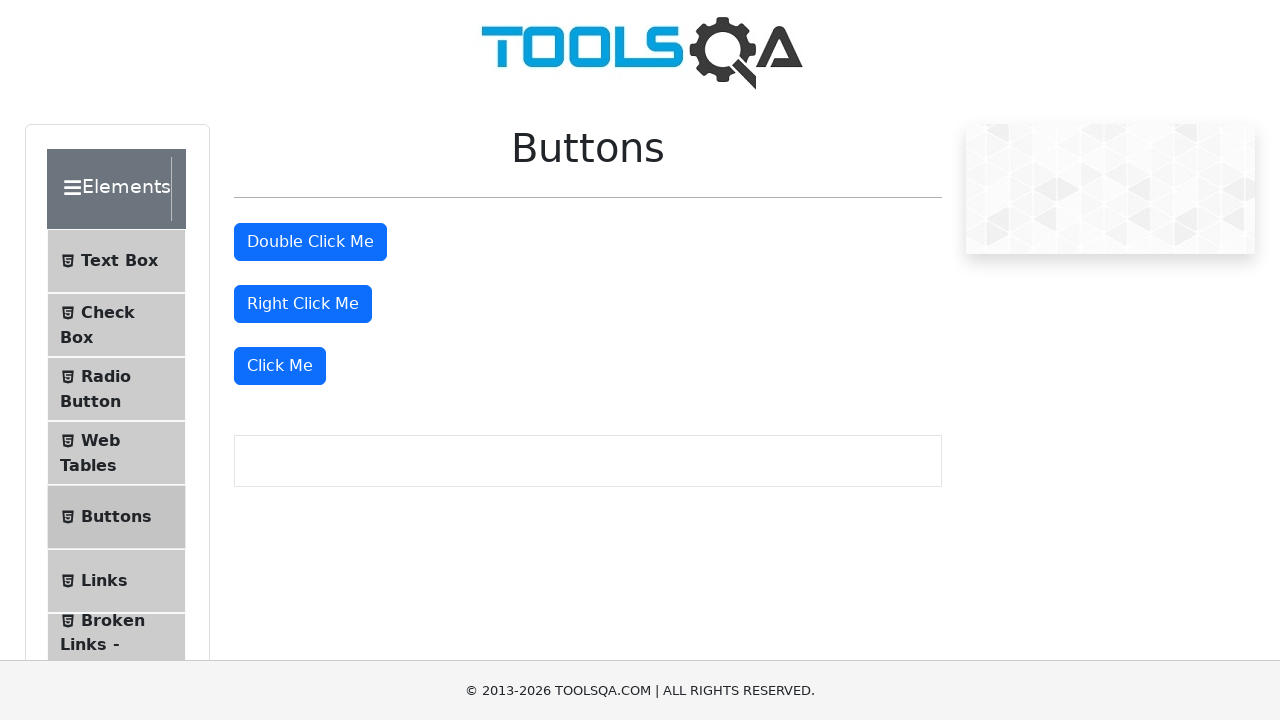

Buttons page loaded and URL verified
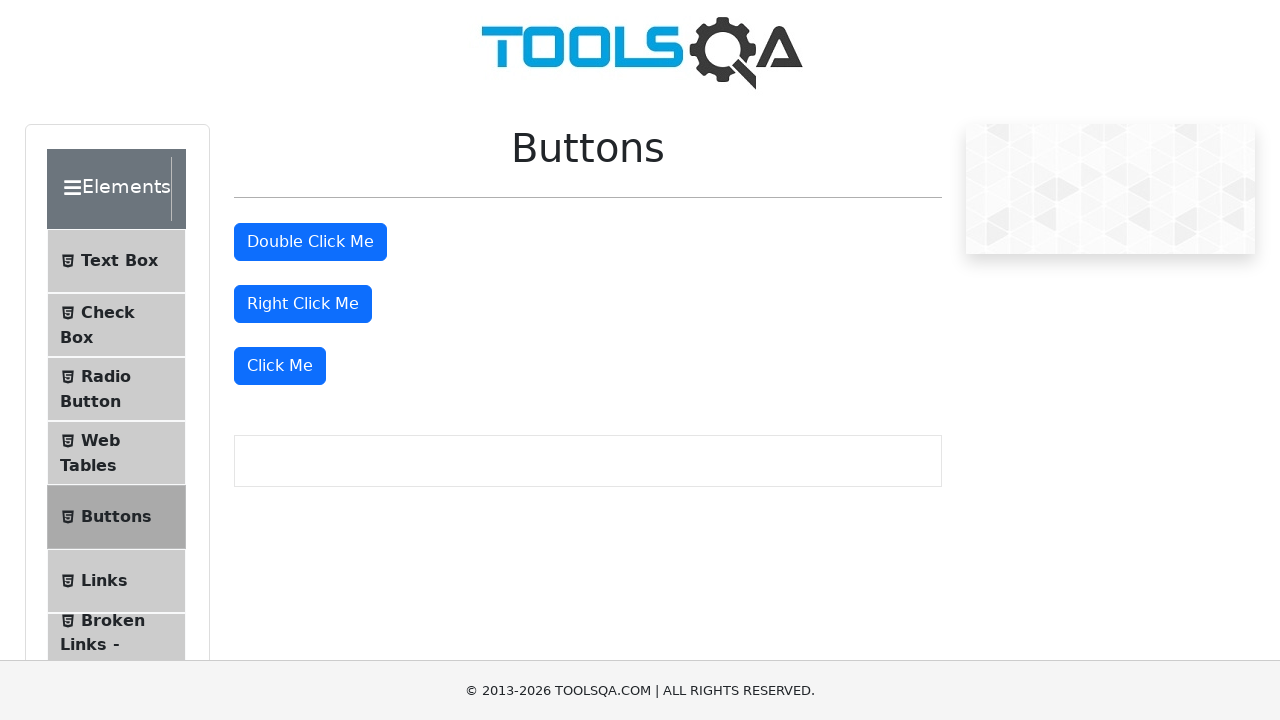

Clicked the 'Click Me' button at (280, 366) on internal:role=button[name="Click Me"s]
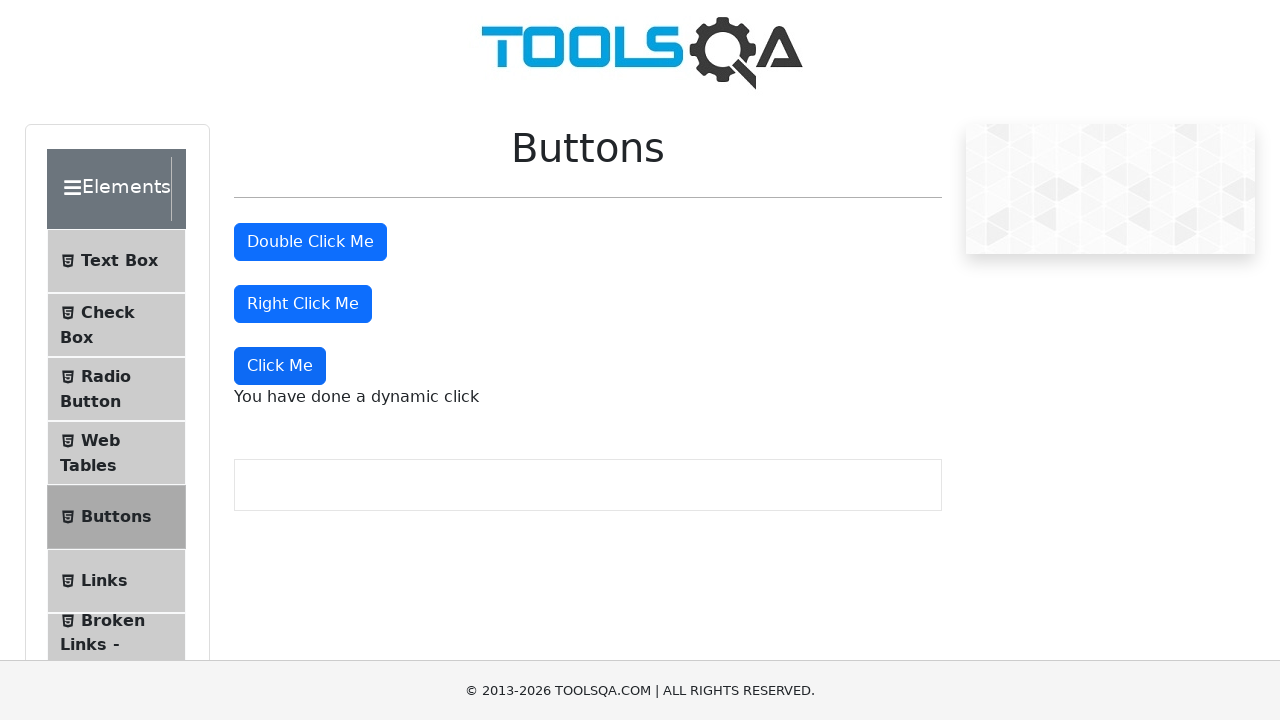

Verified 'You have done a dynamic click' message appeared
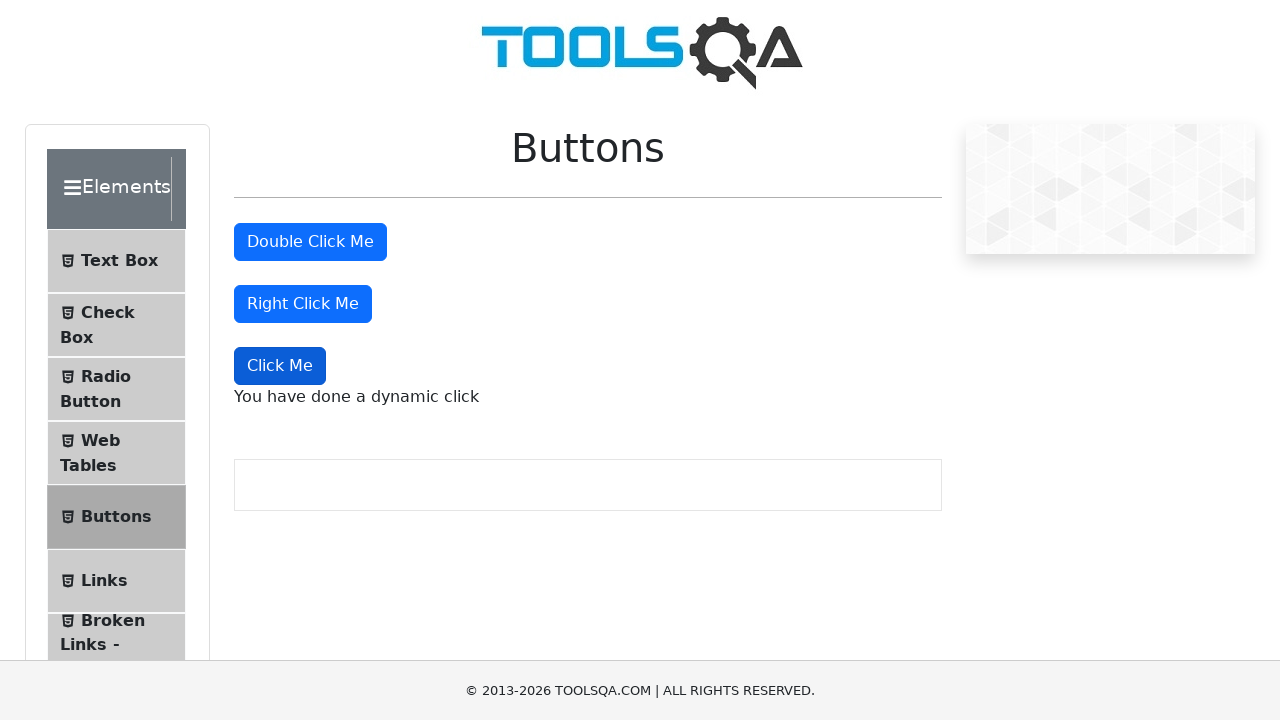

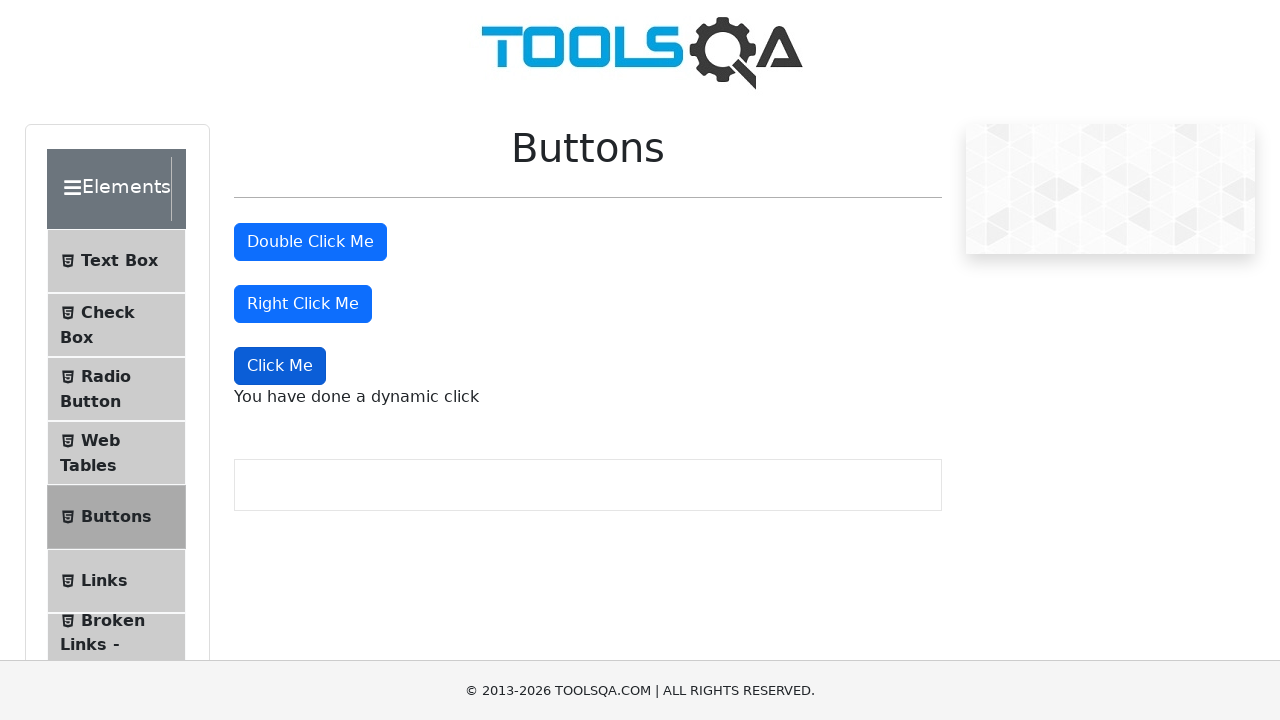